Tests a text input form by entering text into a textarea field and submitting the form

Starting URL: https://suninjuly.github.io/text_input_task.html

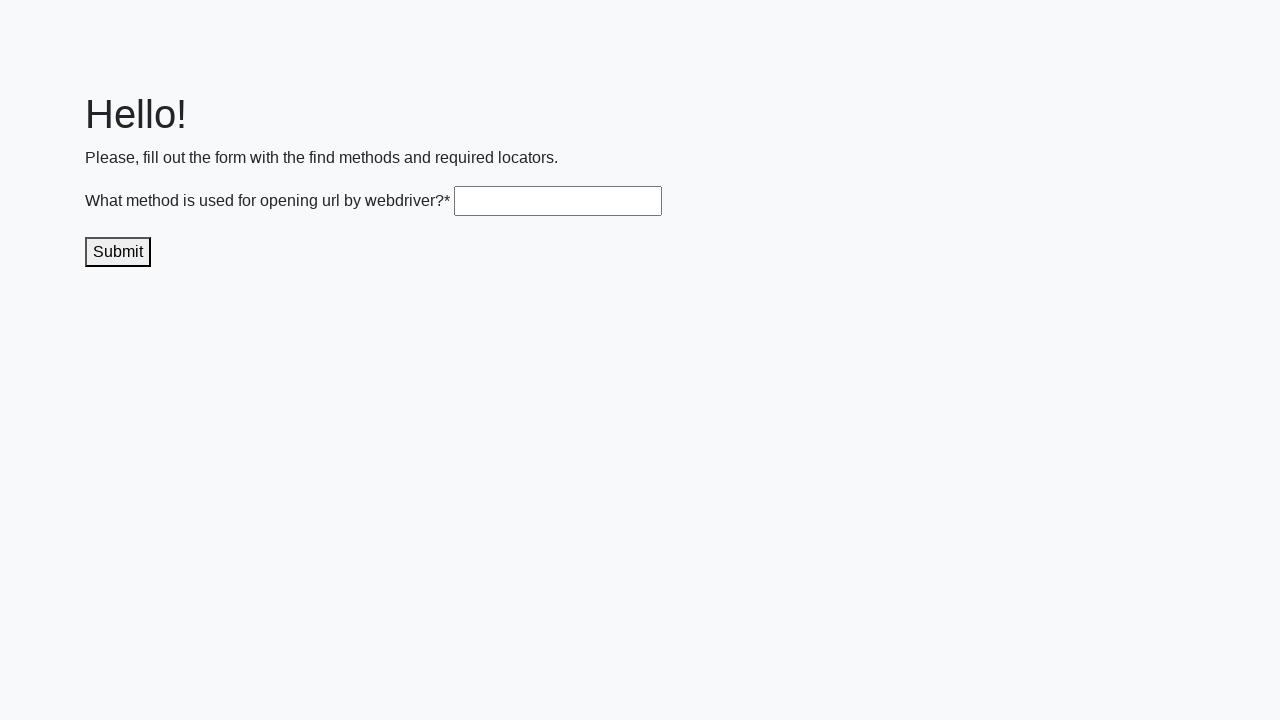

Filled textarea field with 'get()' on .textarea
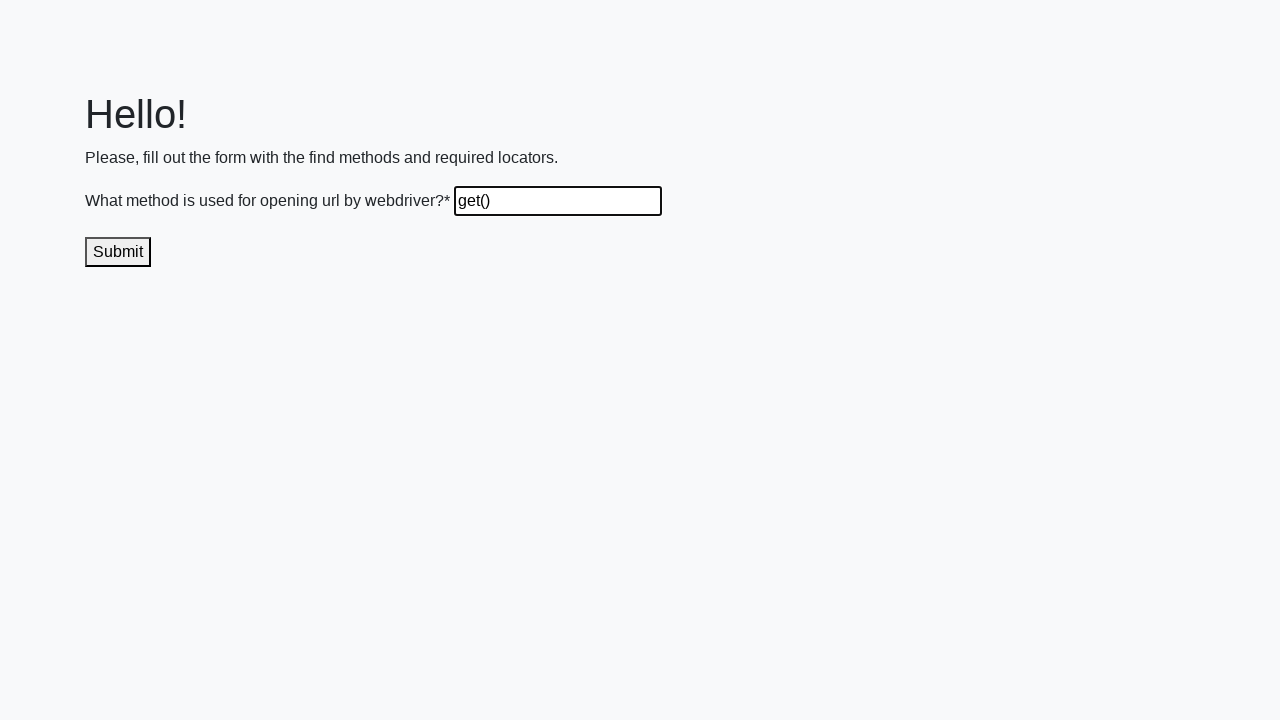

Clicked submit button at (118, 252) on .submit-submission
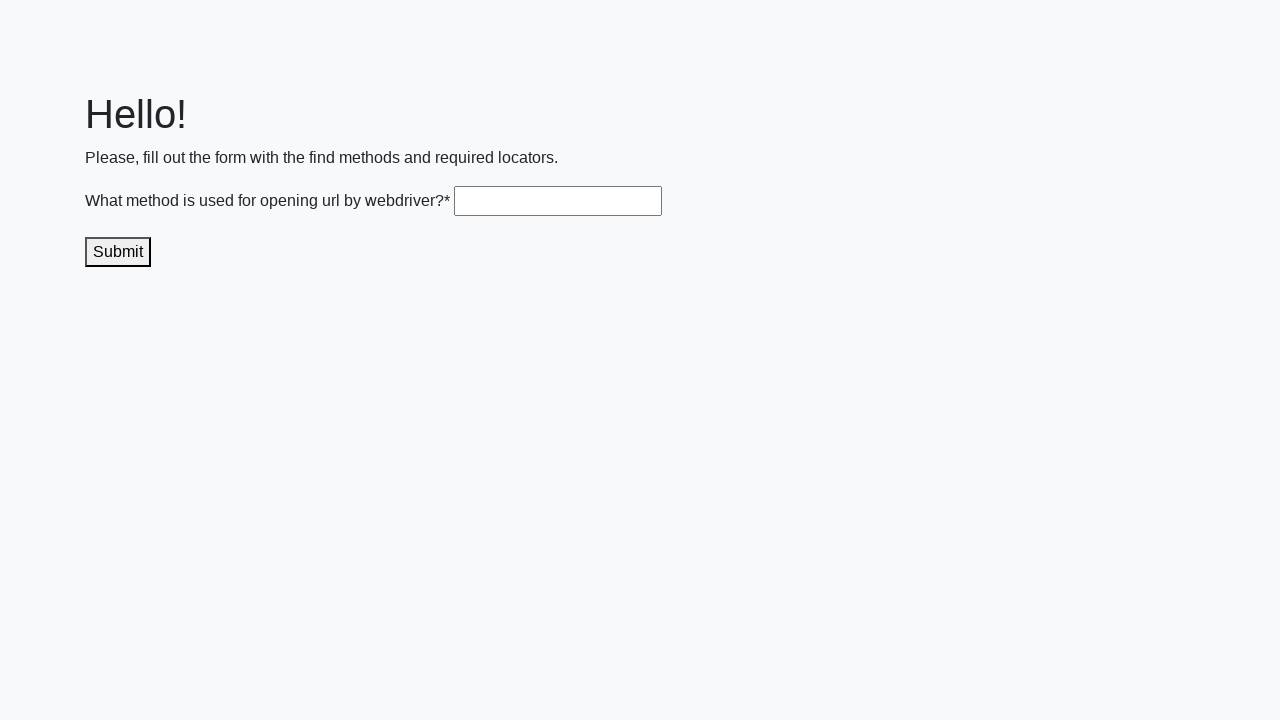

Waited 1000ms for form submission to process
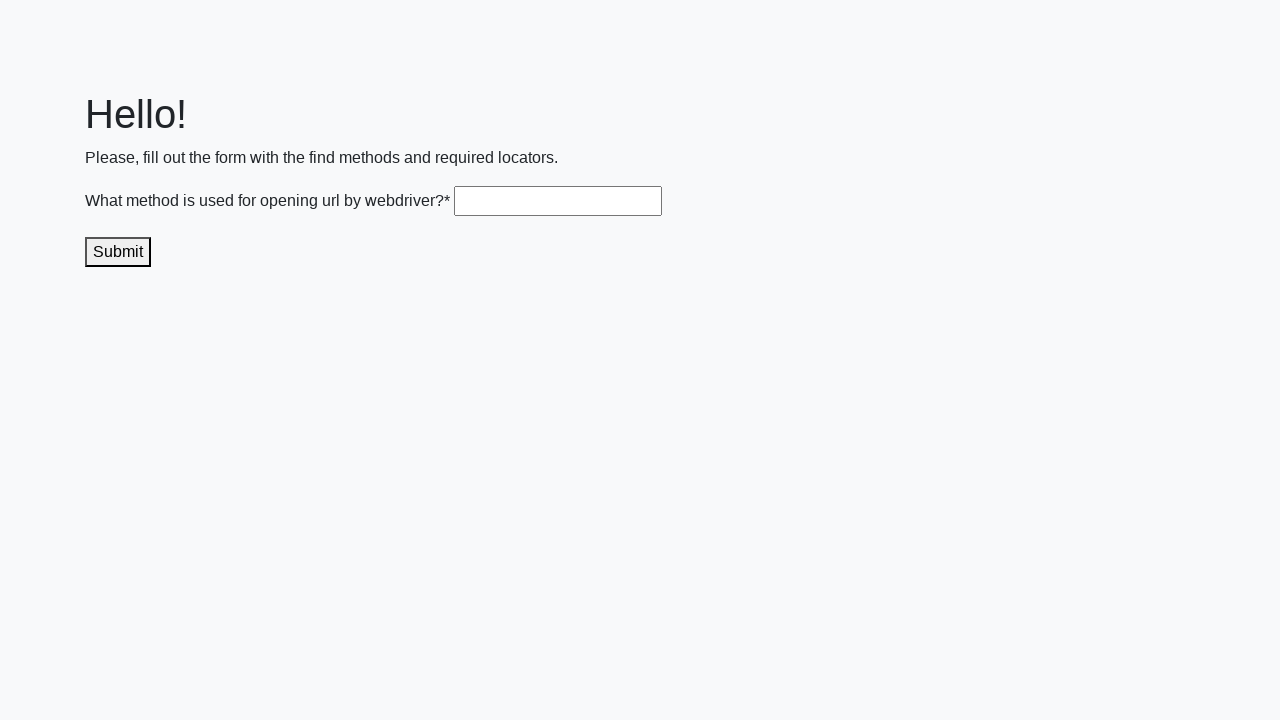

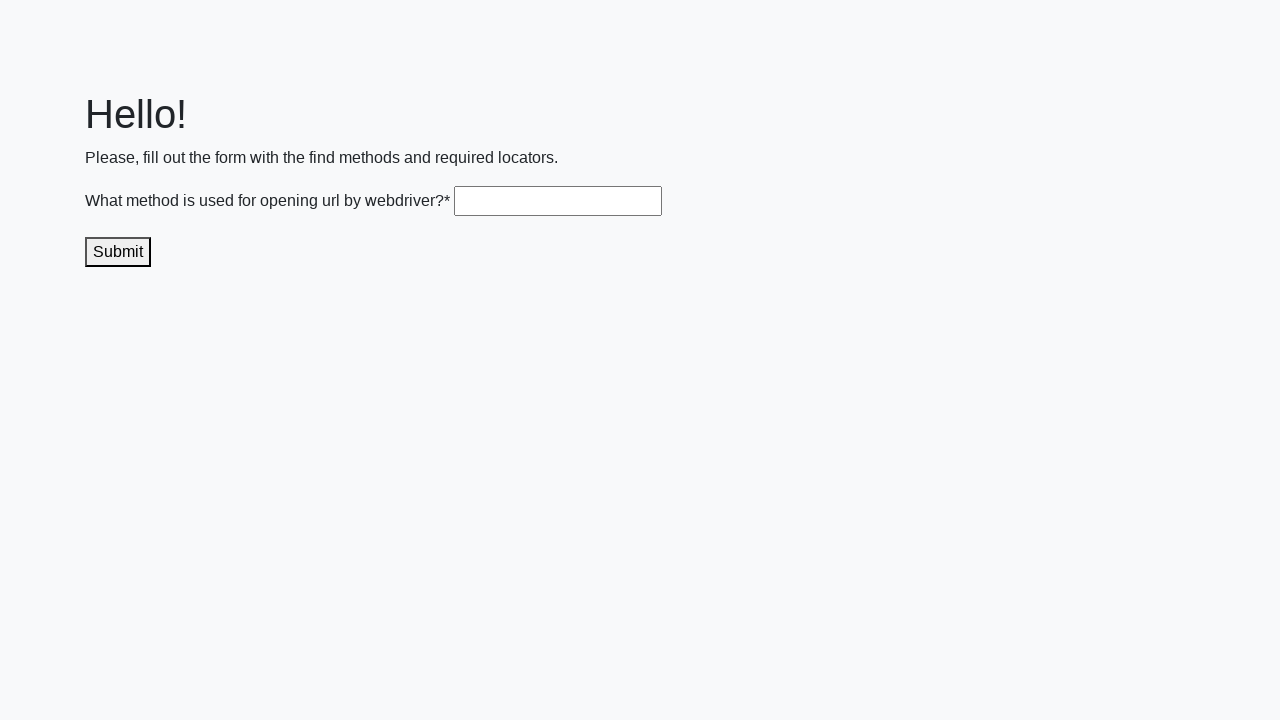